Tests the seller registration form by filling out all fields including name, email, phone number, business brand, and business description.

Starting URL: https://shopdemo-alex-hot.koyeb.app/sell

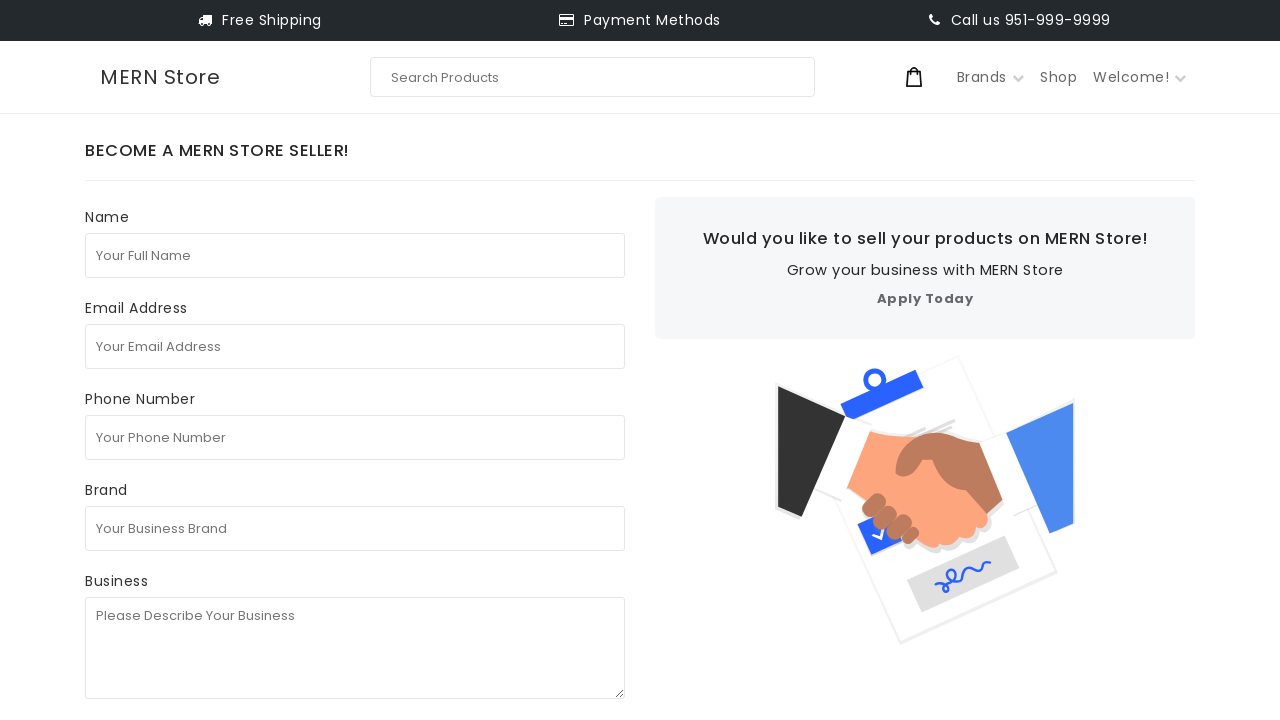

Filled full name field with 'test seller' on internal:attr=[placeholder="Your Full Name"i]
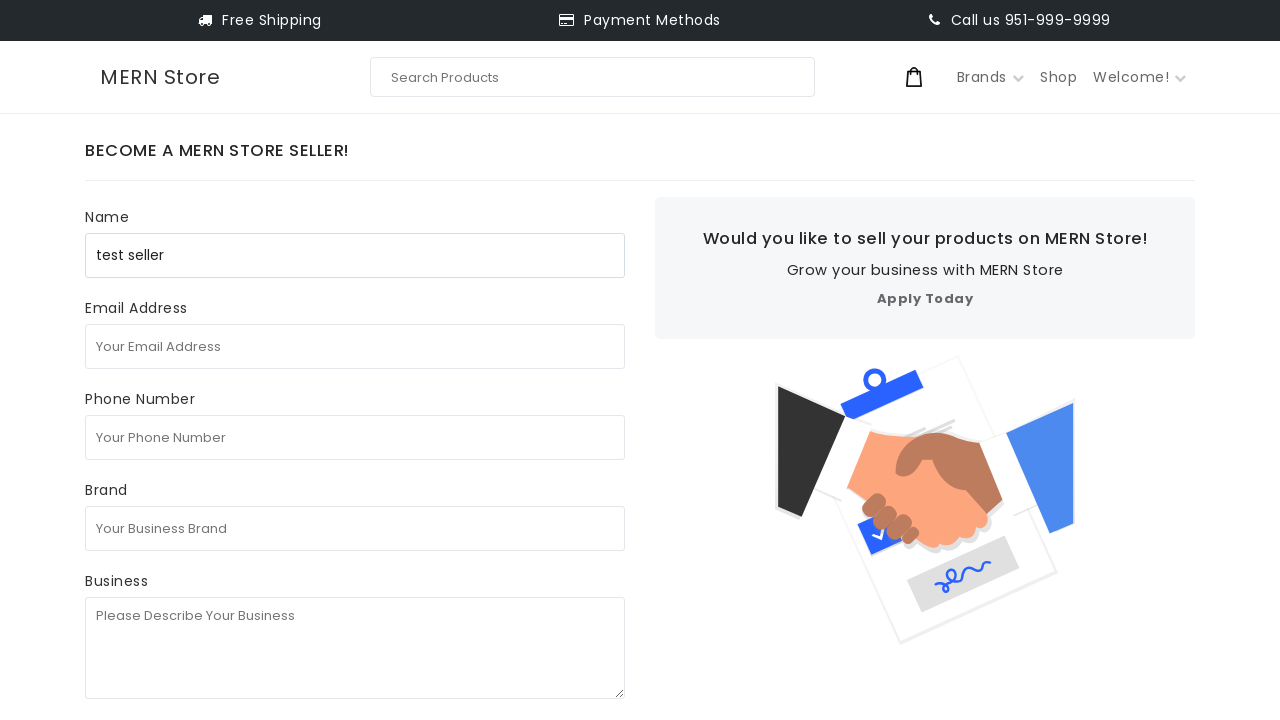

Filled email field with 'testseller8472@gmail.com' on internal:attr=[placeholder="Your Email Address"i]
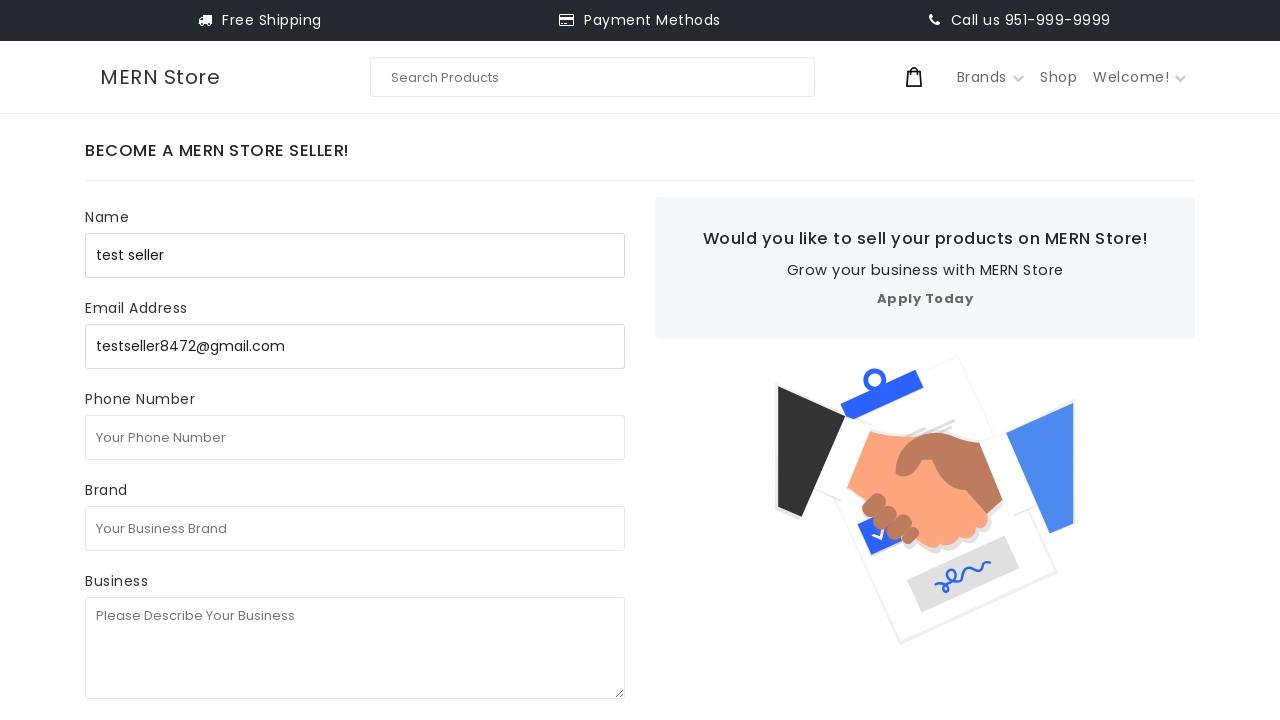

Filled phone number field with '1231231231' on internal:attr=[placeholder="Your Phone Number"i]
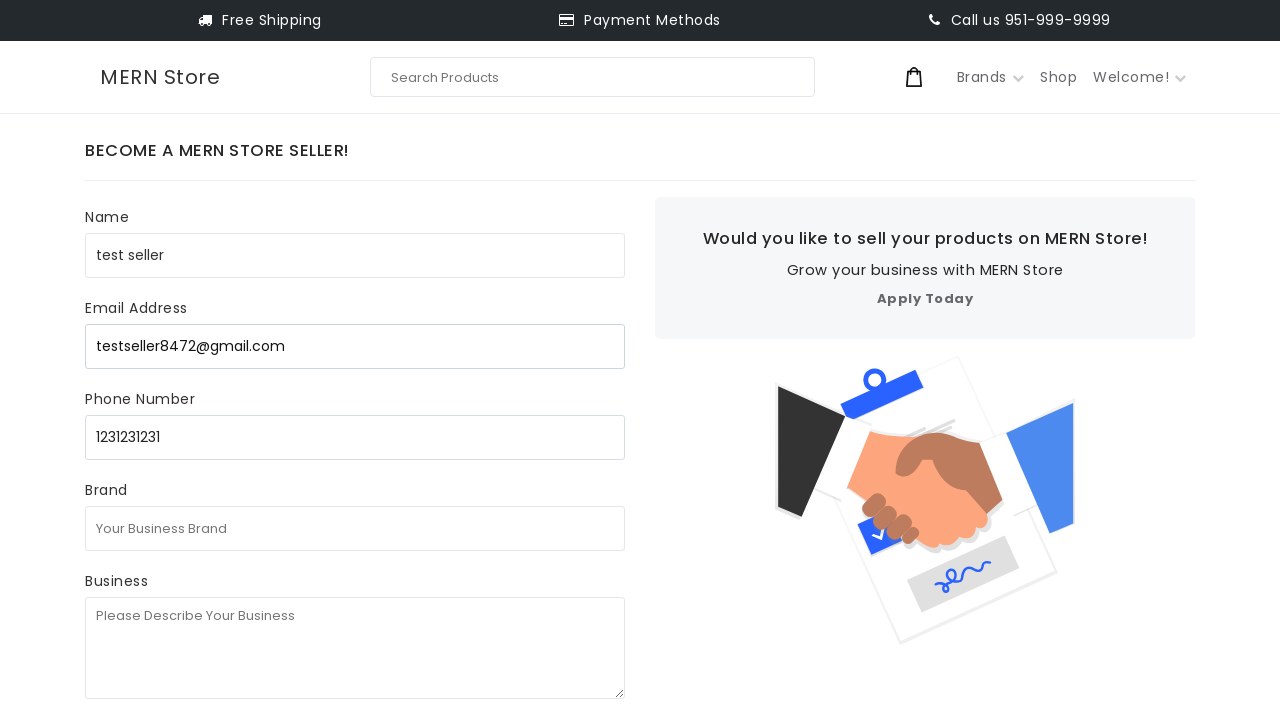

Filled business brand field with 'test business' on internal:attr=[placeholder="Your Business Brand"i]
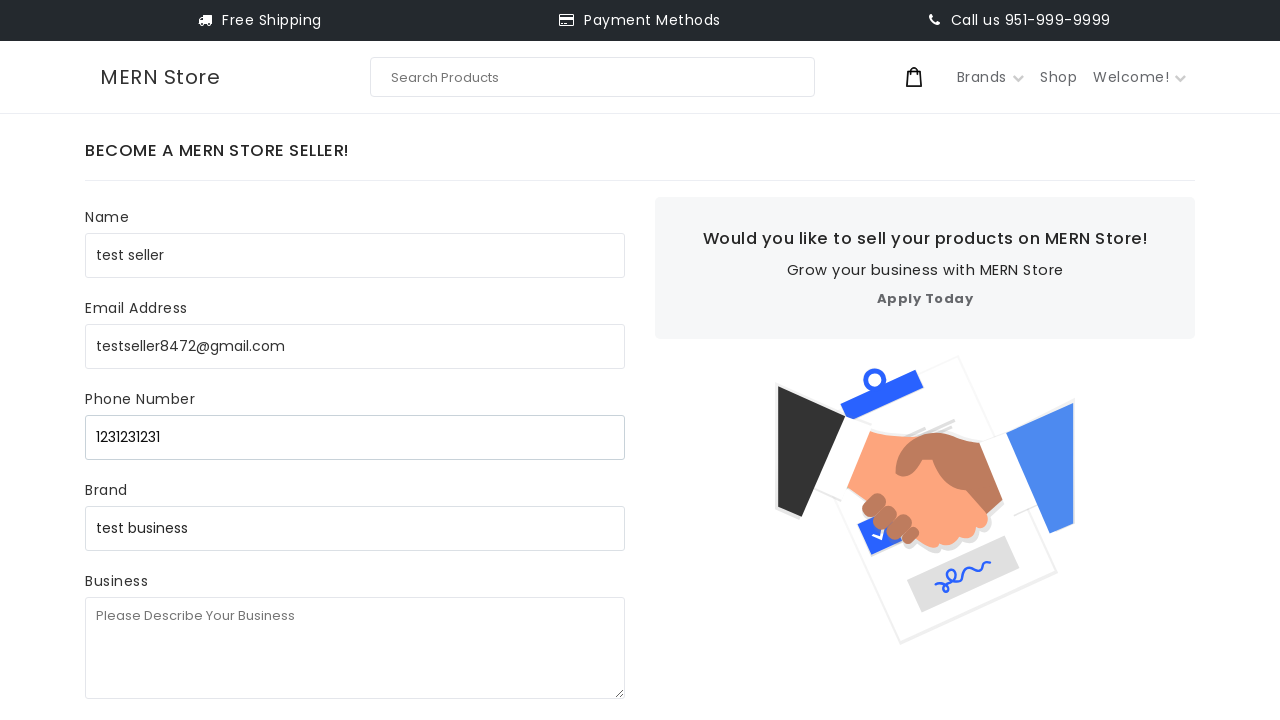

Filled business description field with 'test test testc' on internal:attr=[placeholder="Please Describe Your Business"i]
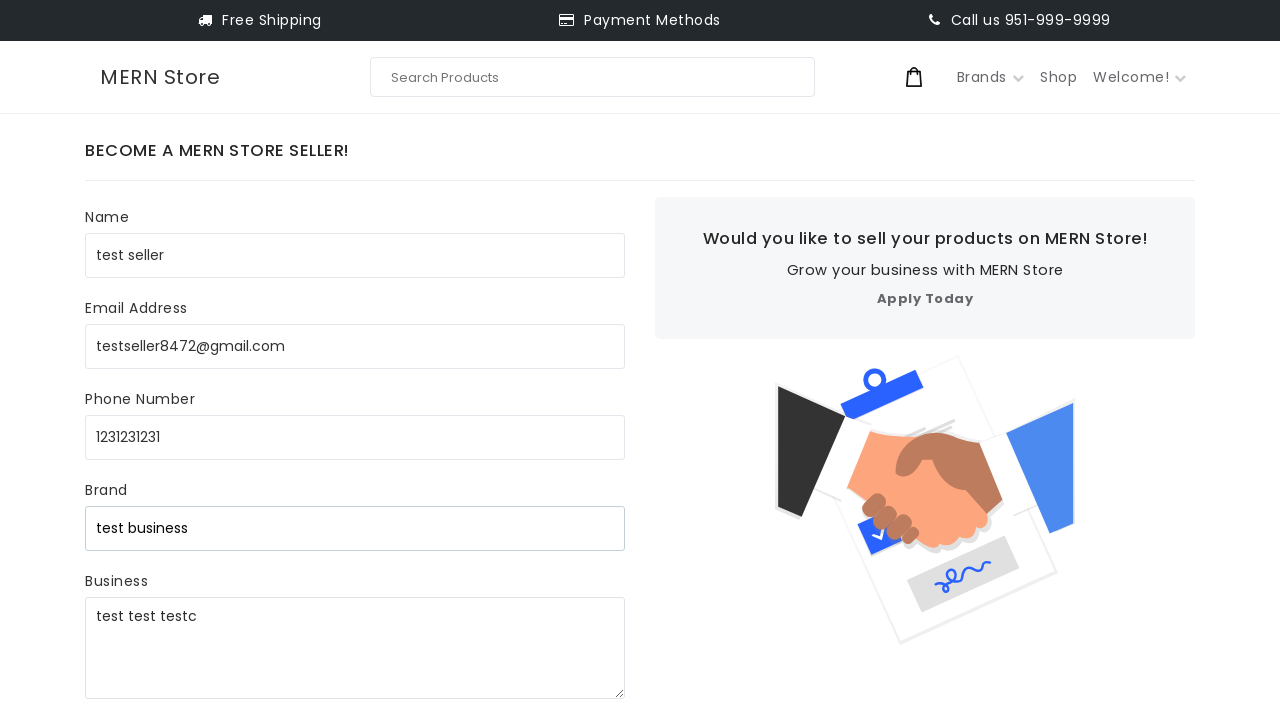

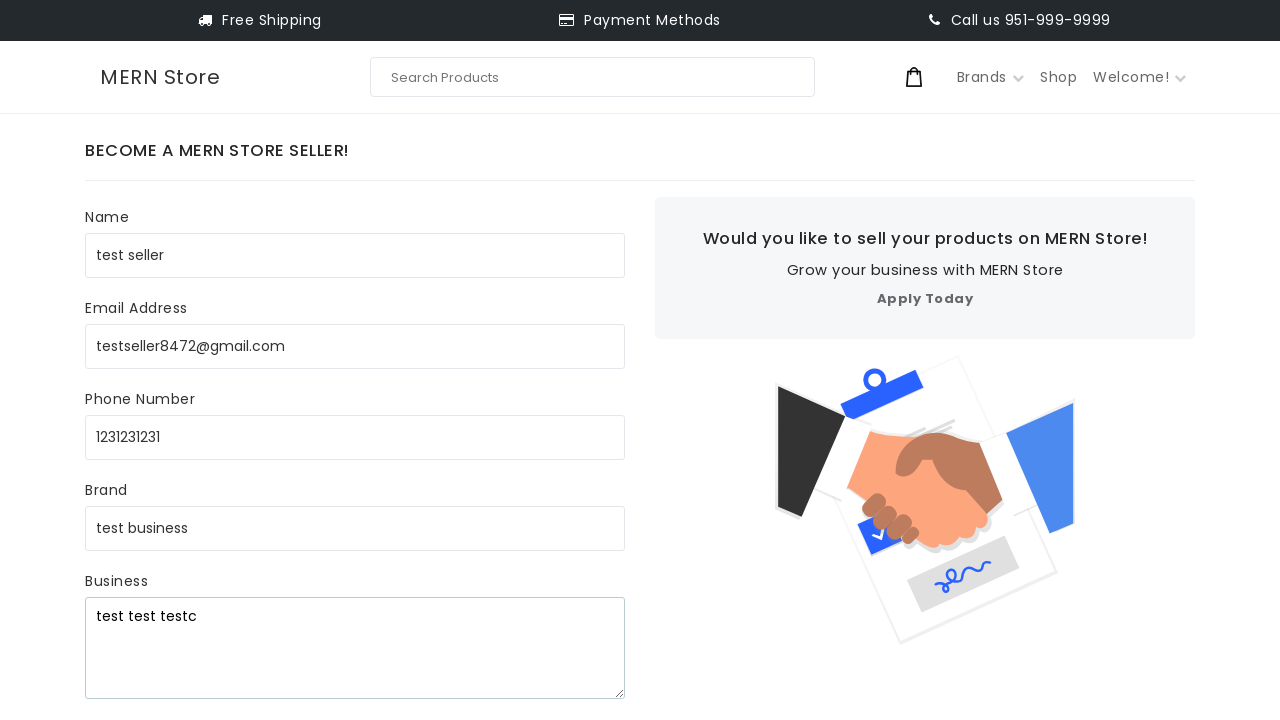